Tests iframe/frame handling by navigating to a frames demo page and filling text input fields within multiple frames (frame_1 through frame_4)

Starting URL: https://ui.vision/demo/webtest/frames/

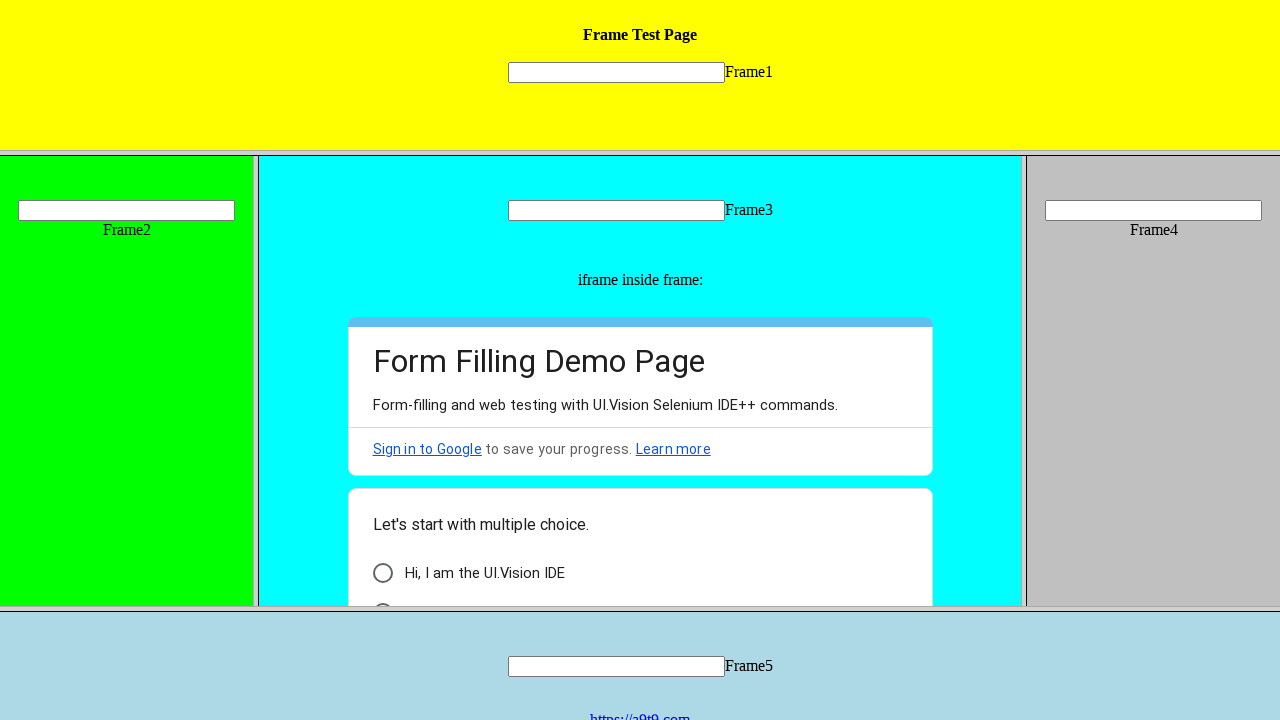

Set viewport size to 1920x1080
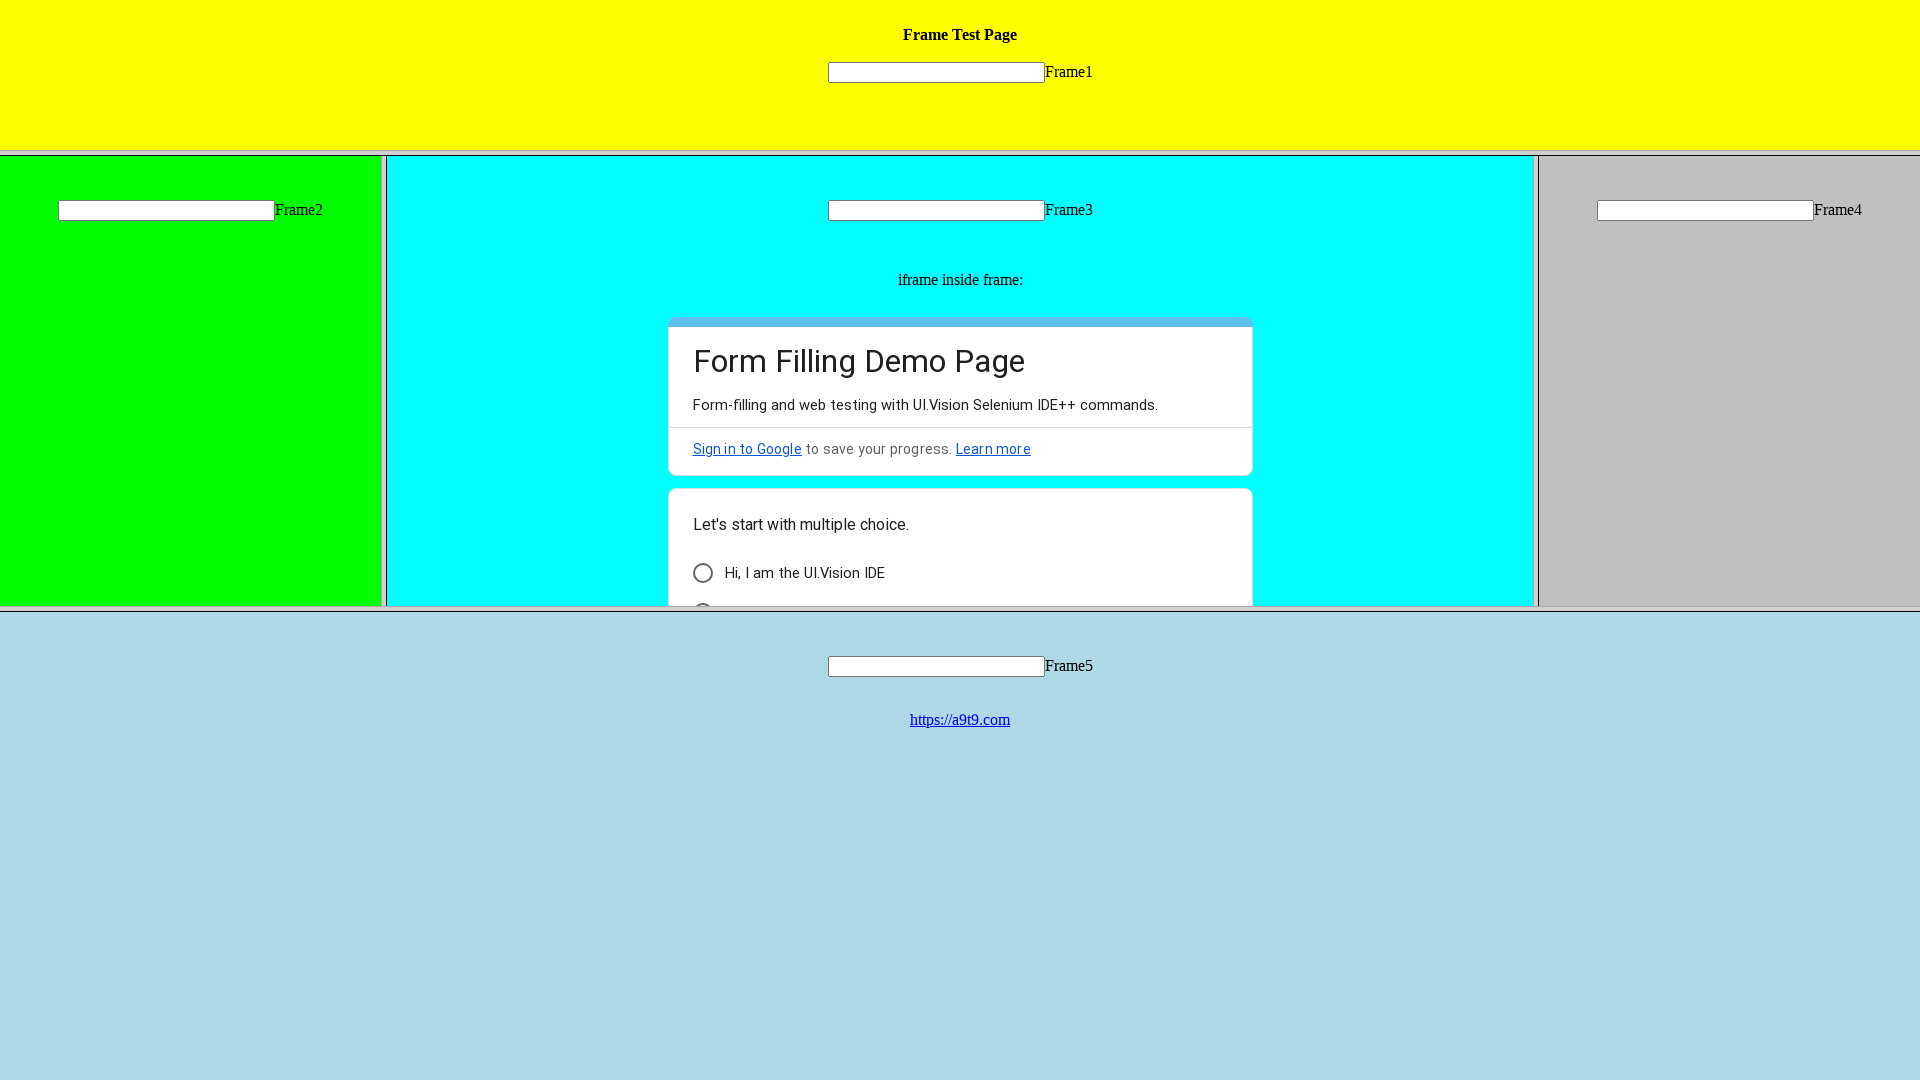

Located frame_1.html
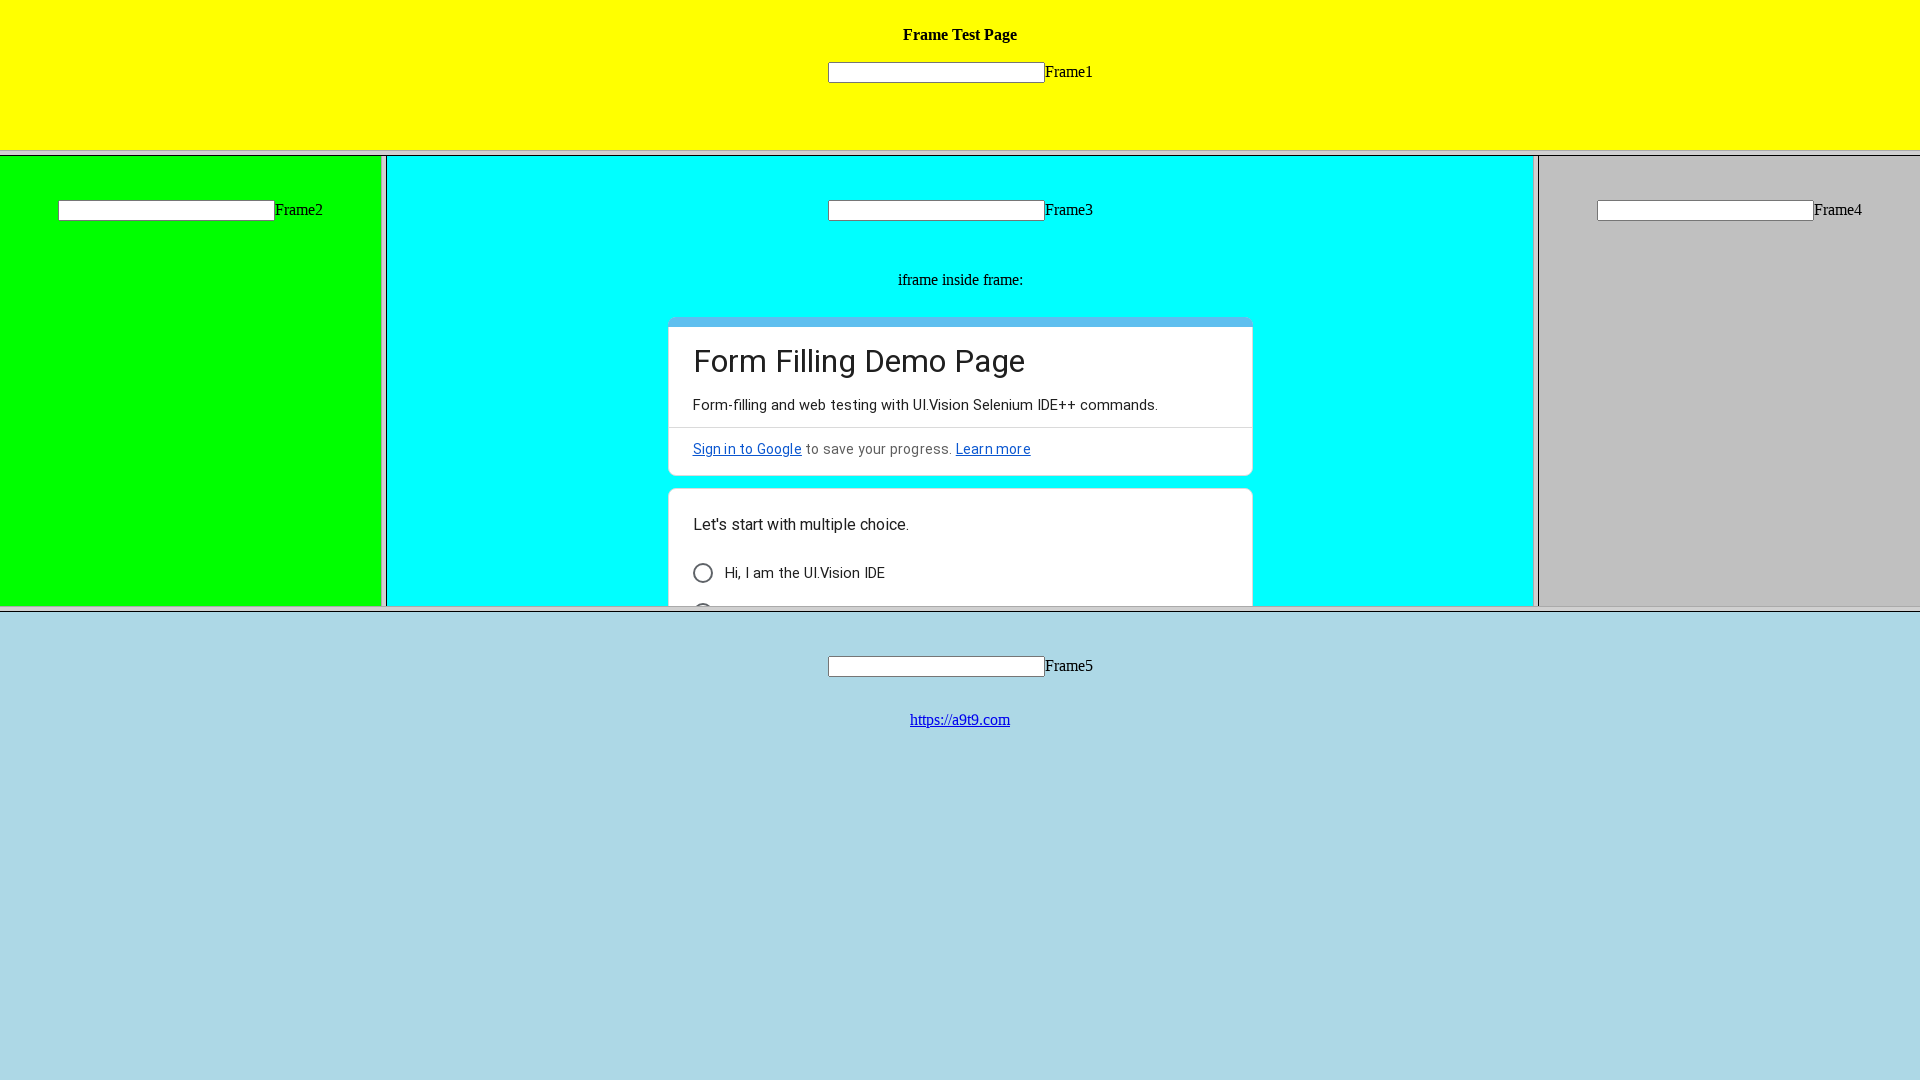

Filled text input in frame_1 with 'text' on frame[src='frame_1.html'] >> internal:control=enter-frame >> input[name='mytext1
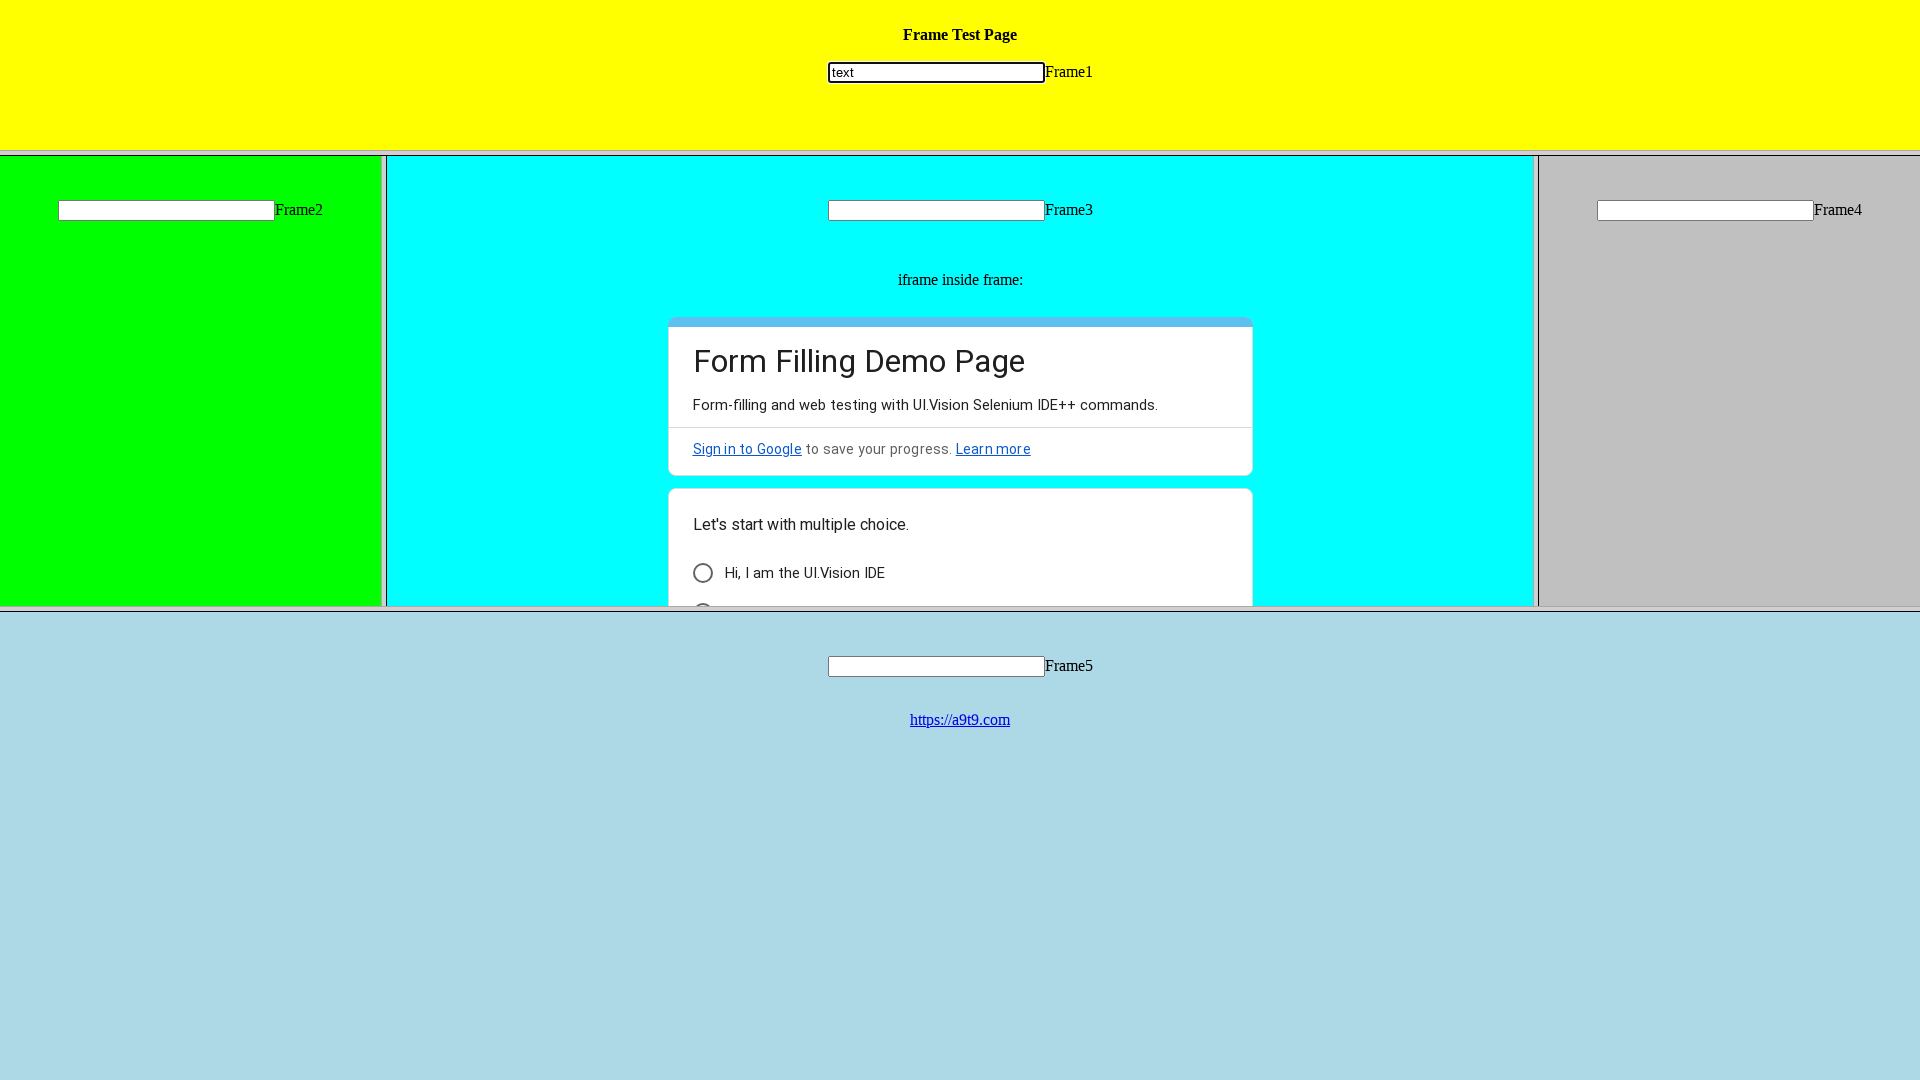

Located frame_2.html
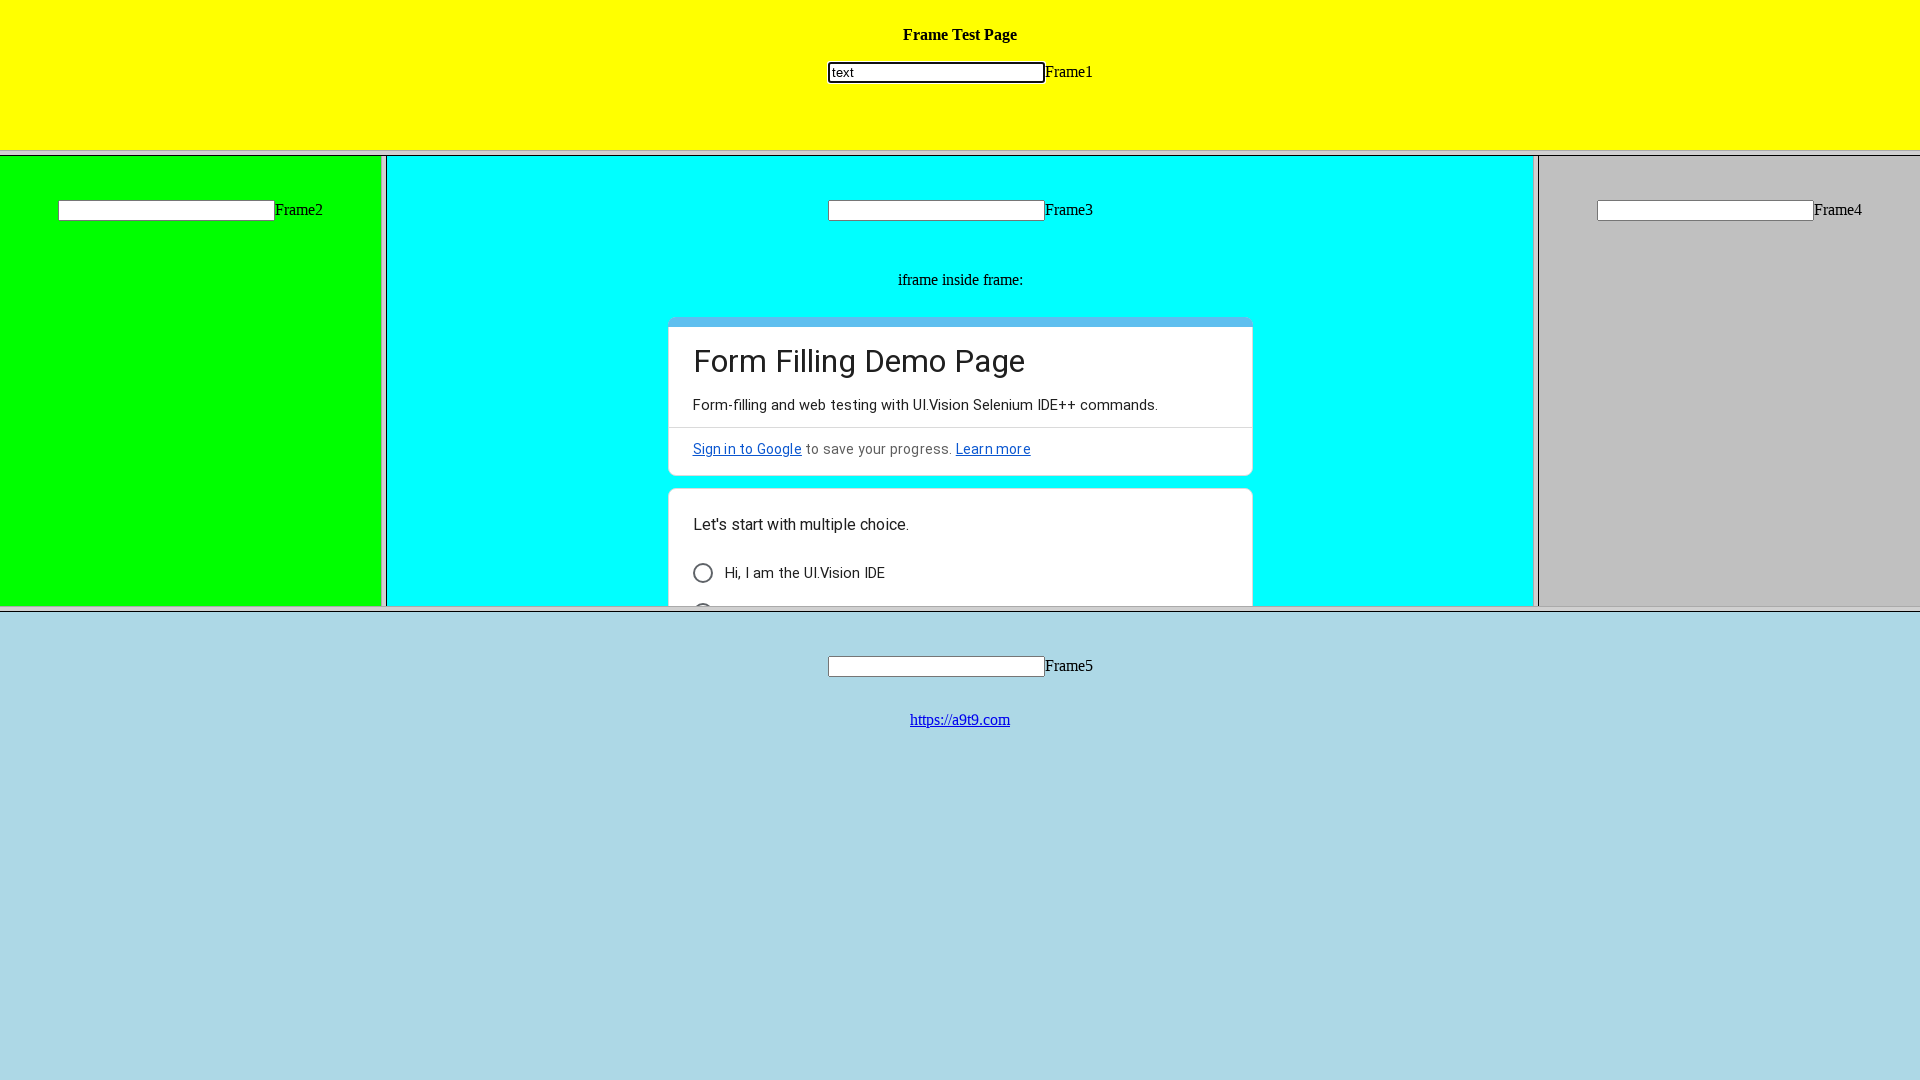

Filled text input in frame_2 with 'text' on frame[src='frame_2.html'] >> internal:control=enter-frame >> input[name='mytext2
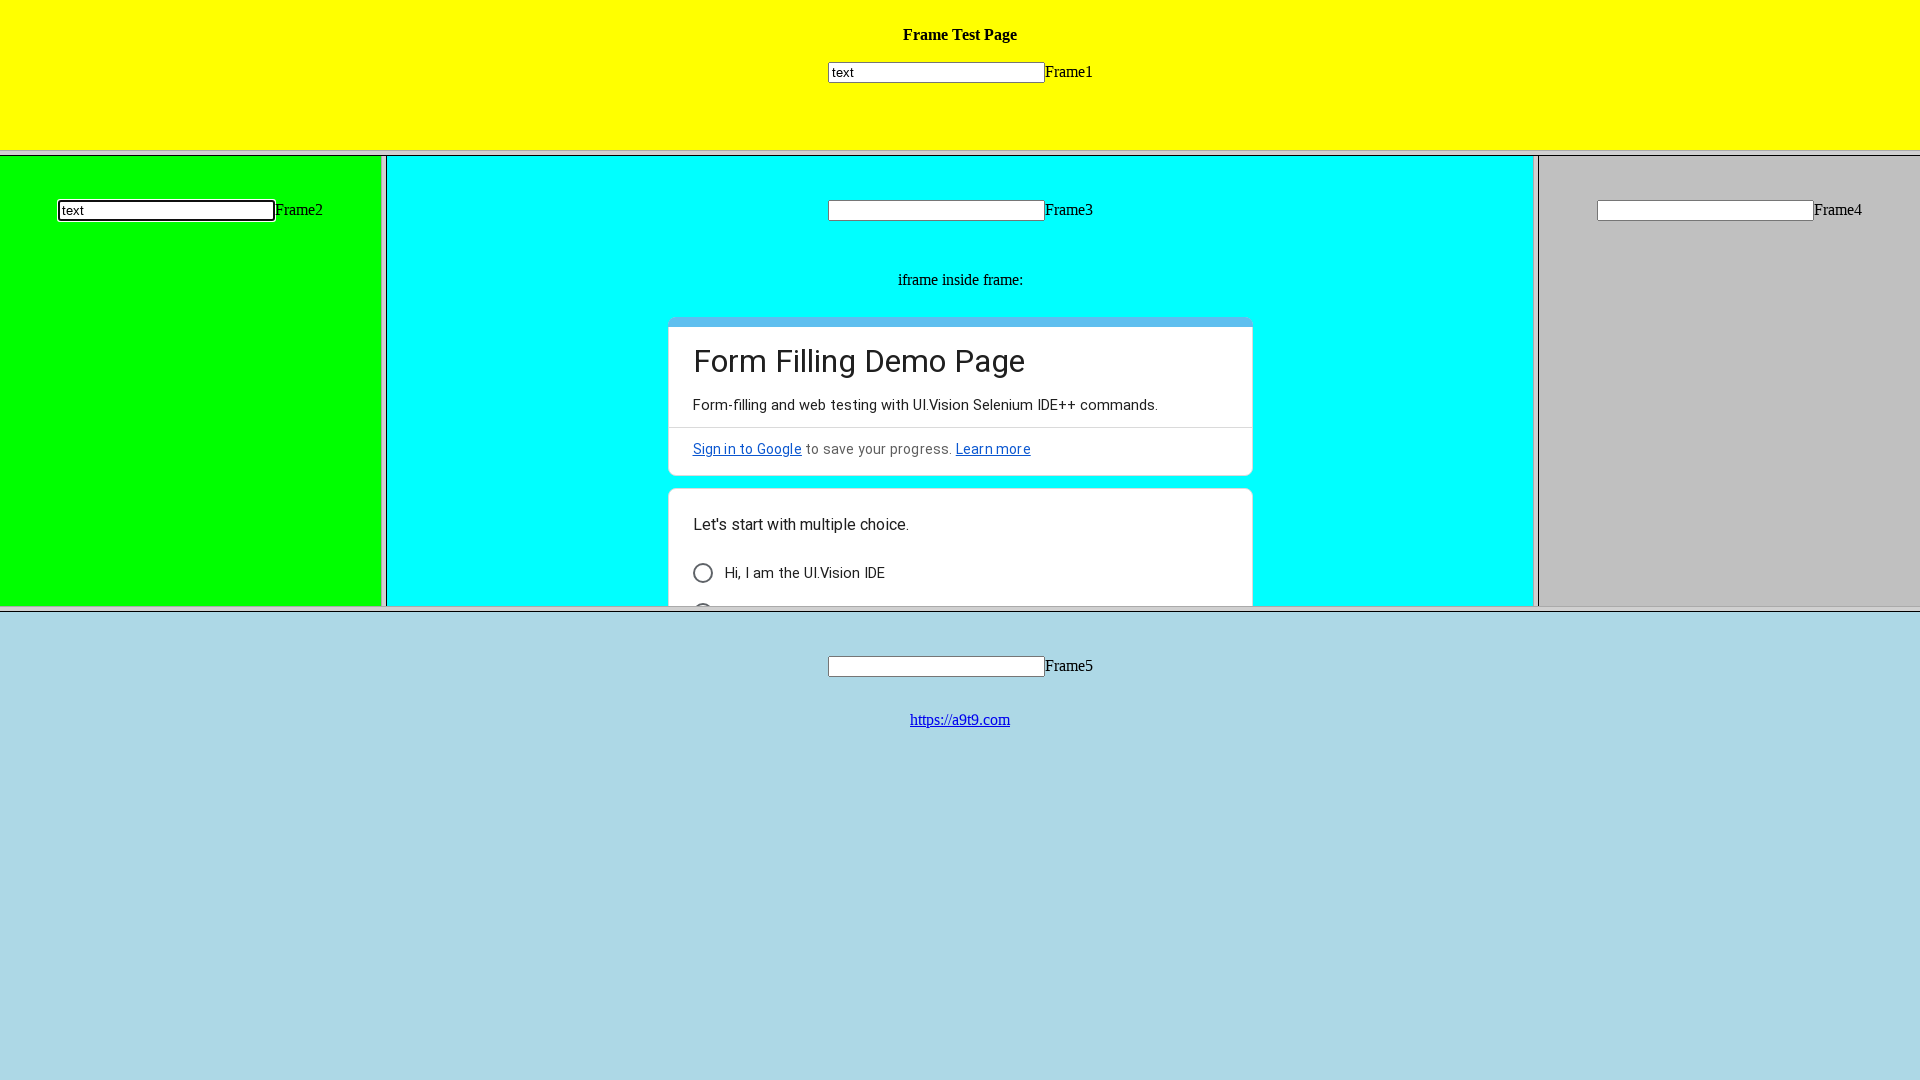

Located frame_3.html
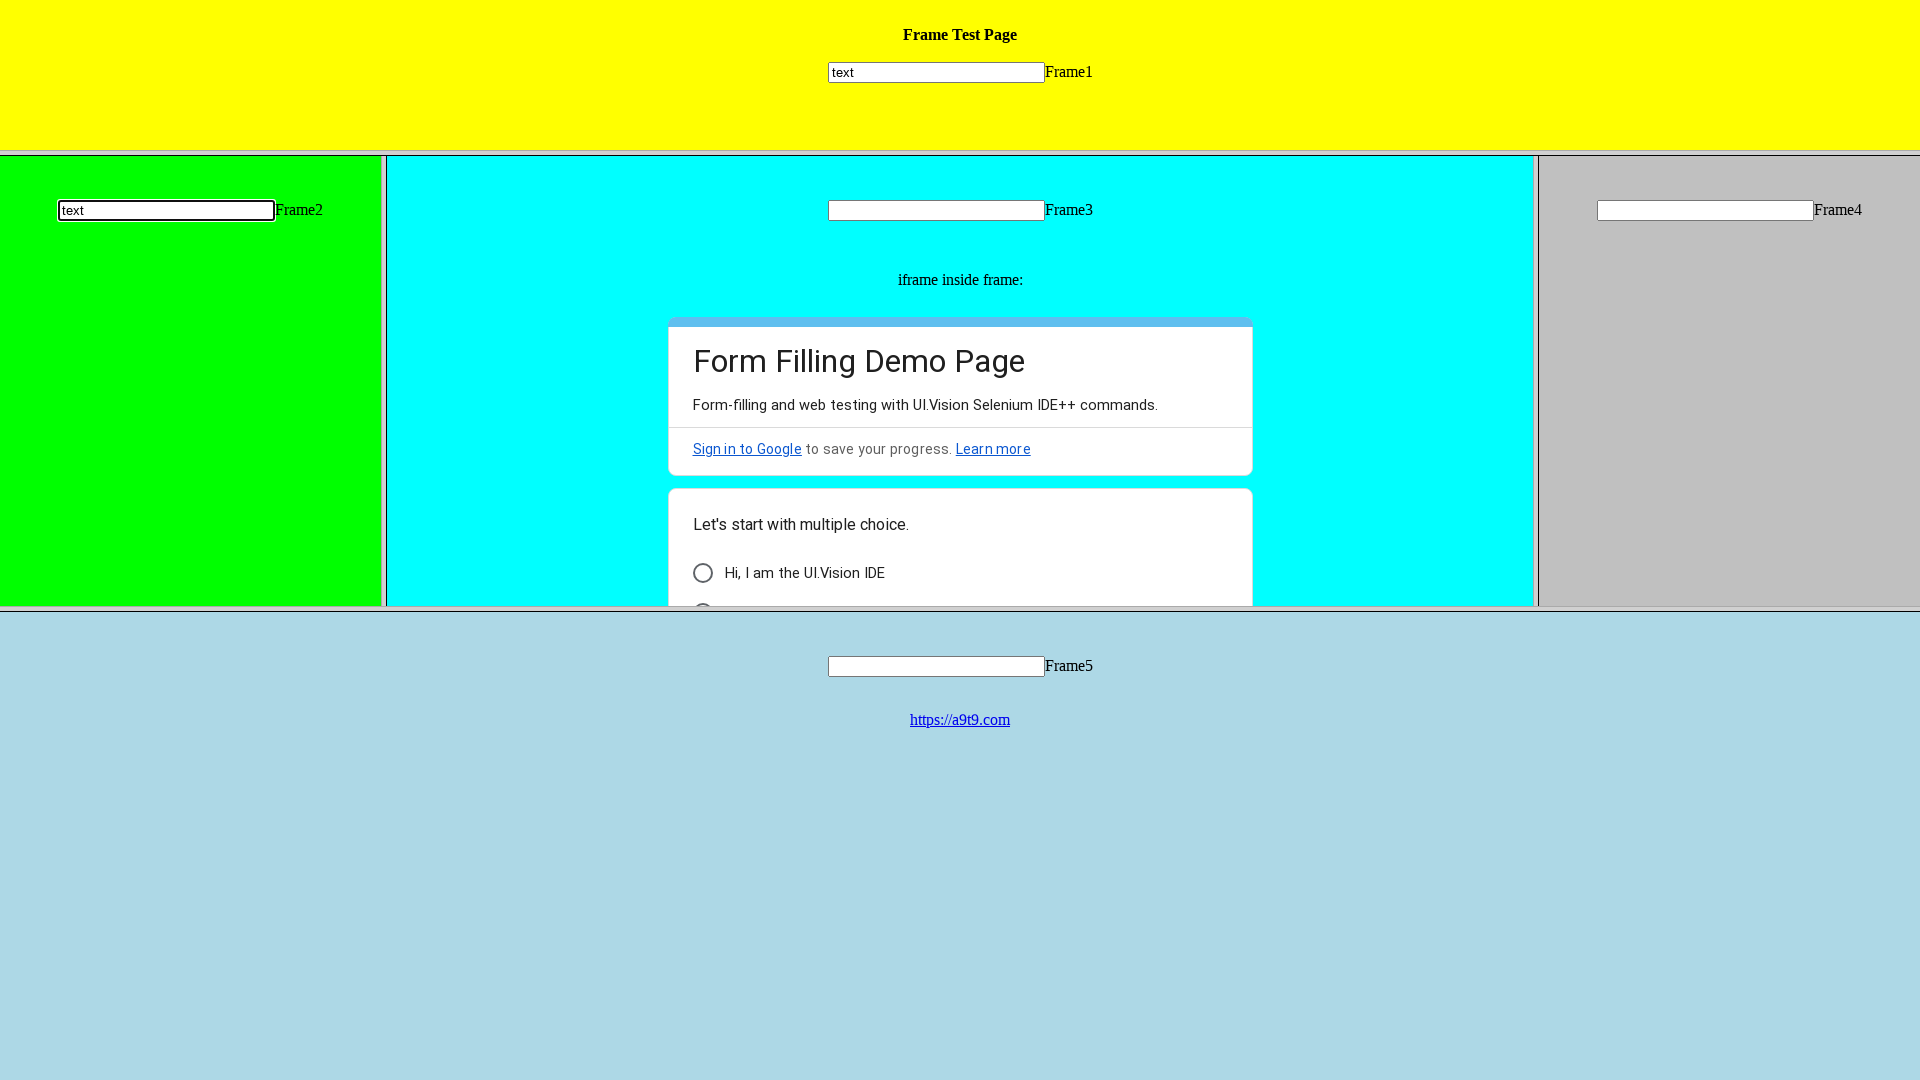

Filled text input in frame_3 with 'text' on frame[src='frame_3.html'] >> internal:control=enter-frame >> input[name='mytext3
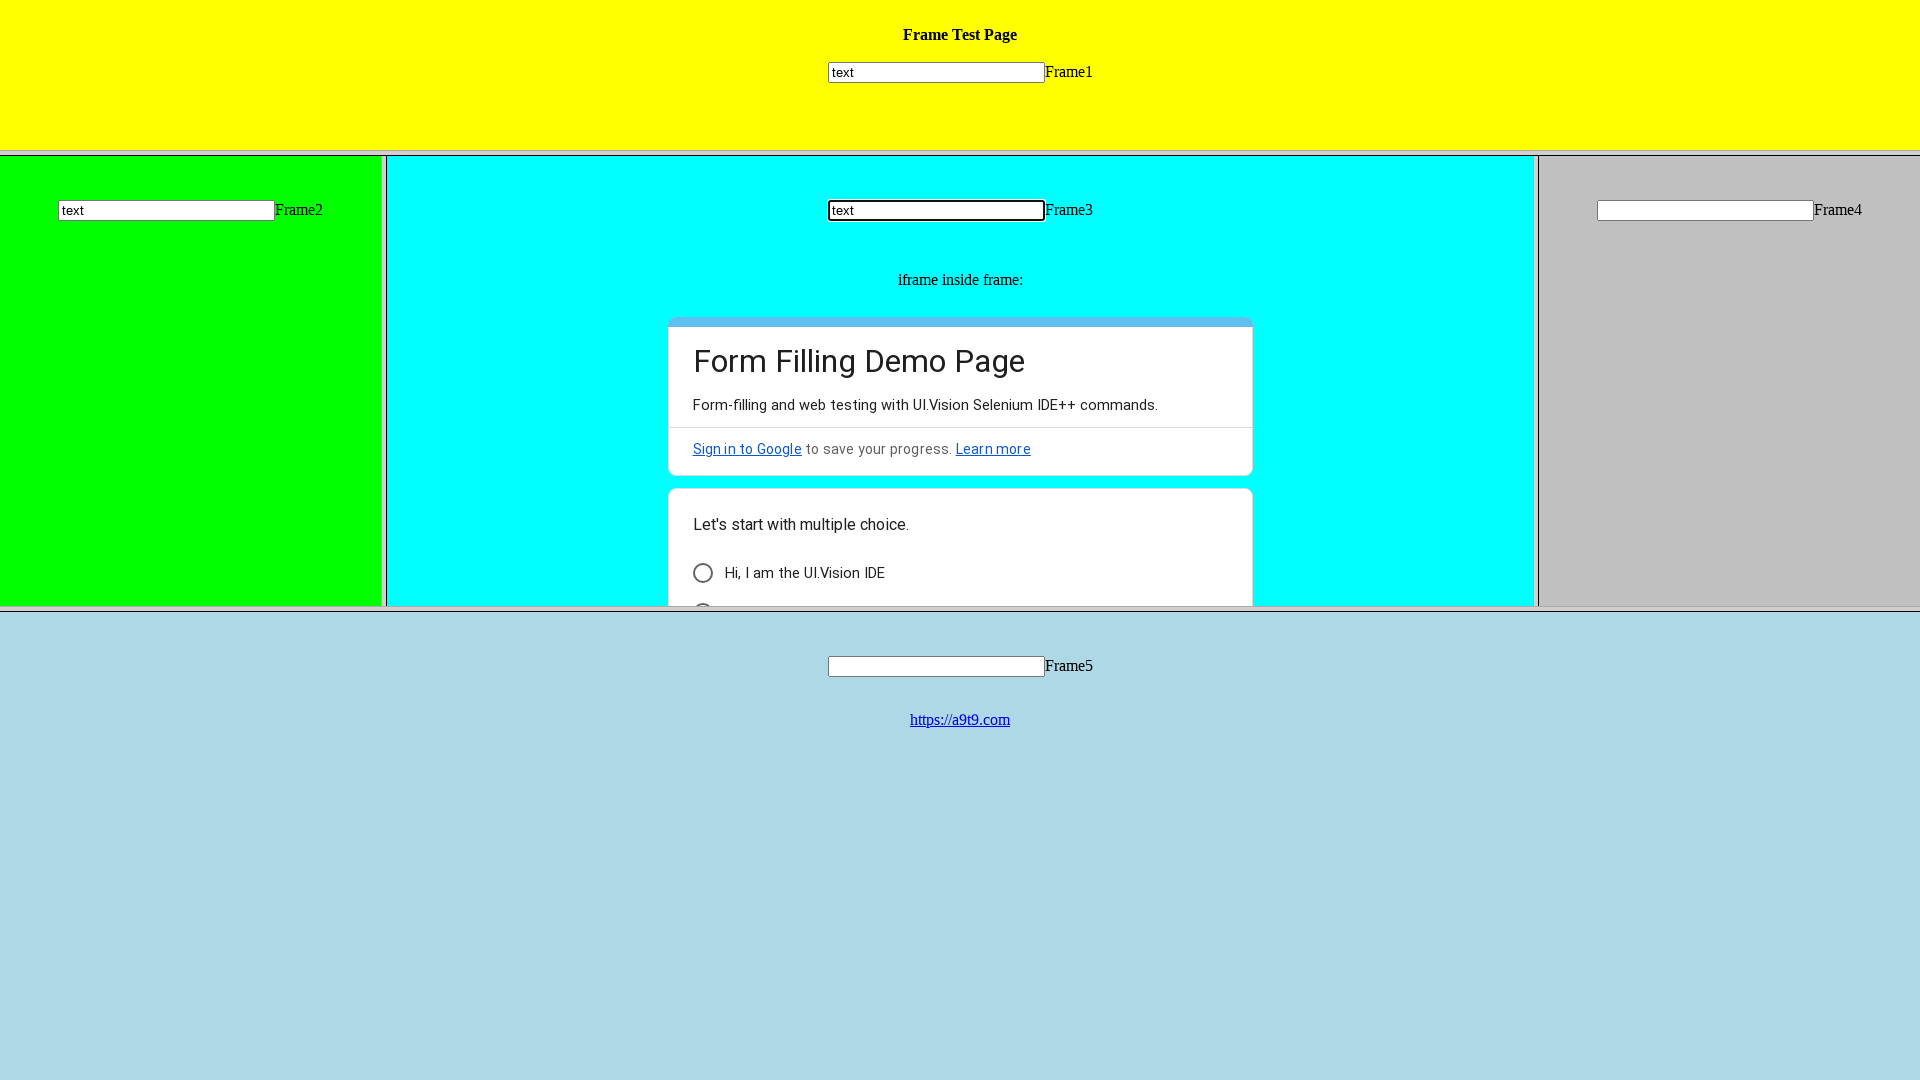

Located frame_4.html
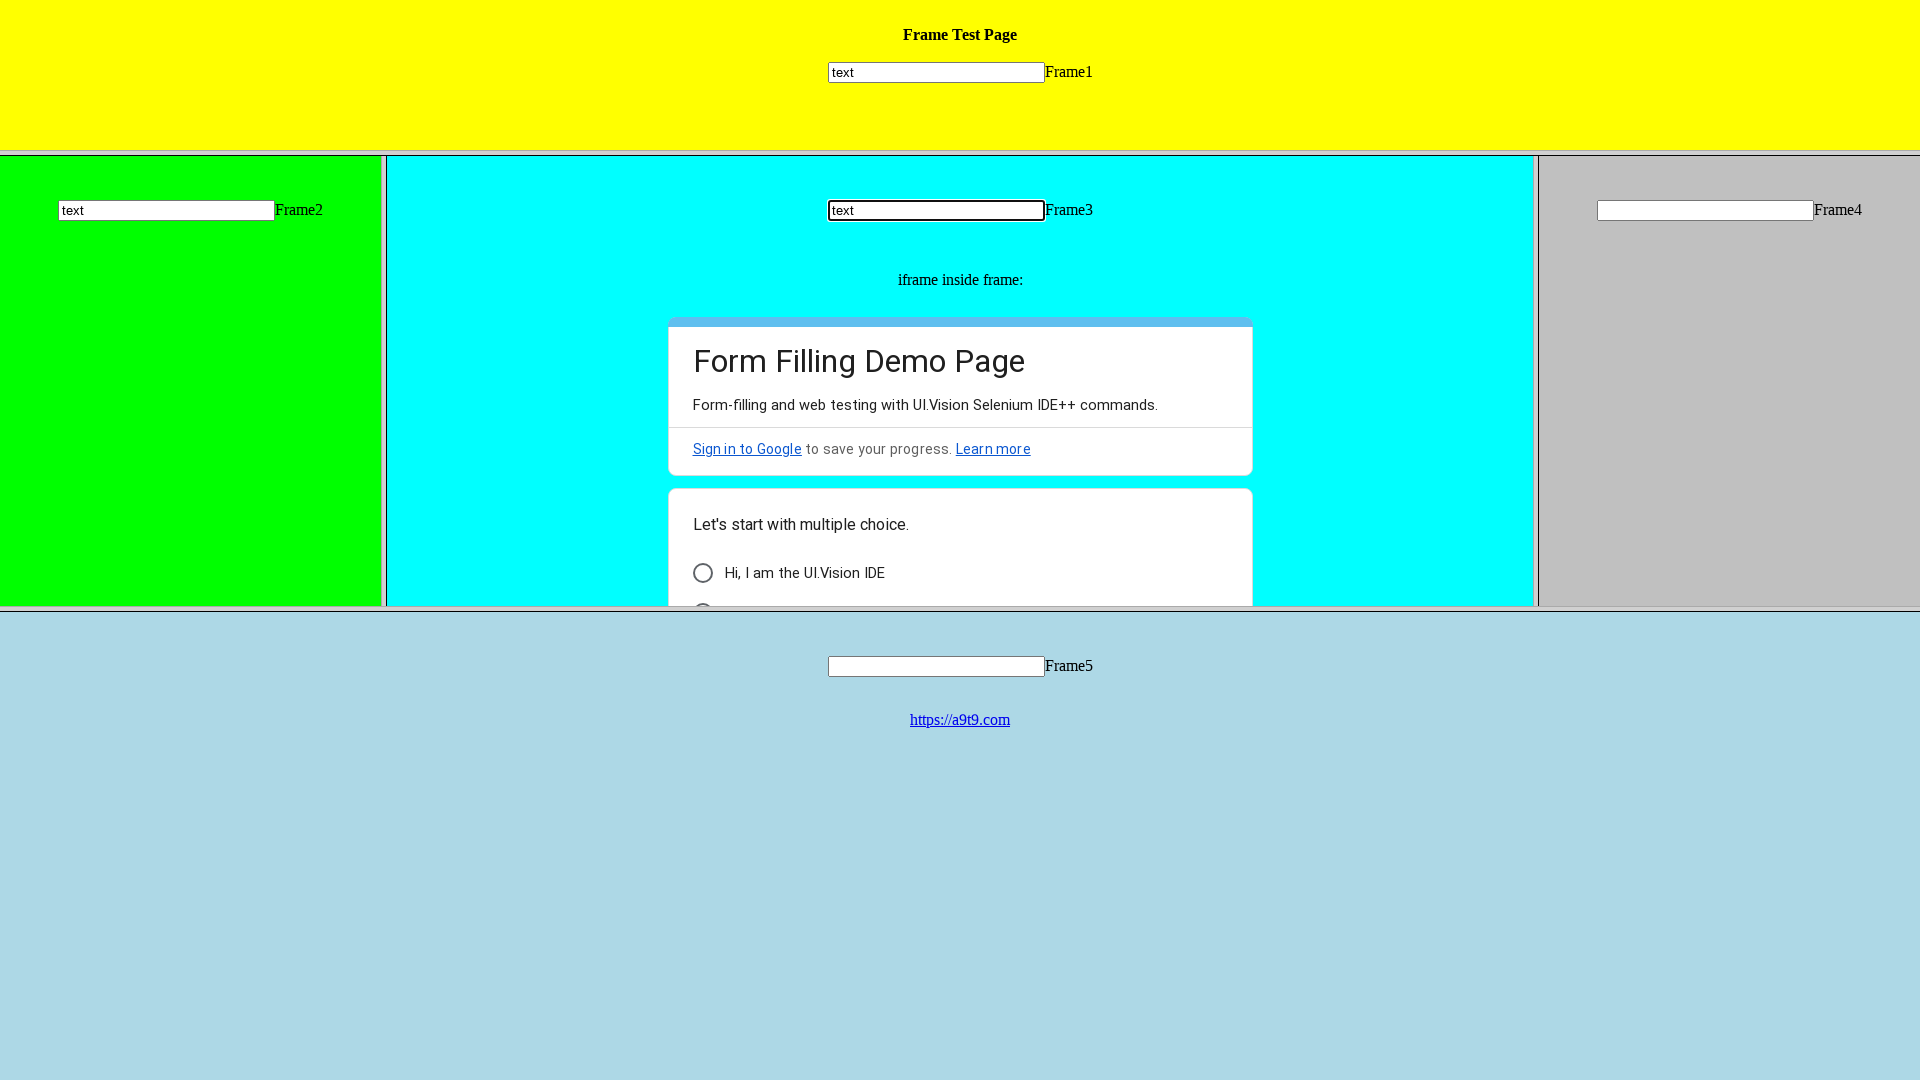

Filled text input in frame_4 with 'text' on frame[src='frame_4.html'] >> internal:control=enter-frame >> input[name='mytext4
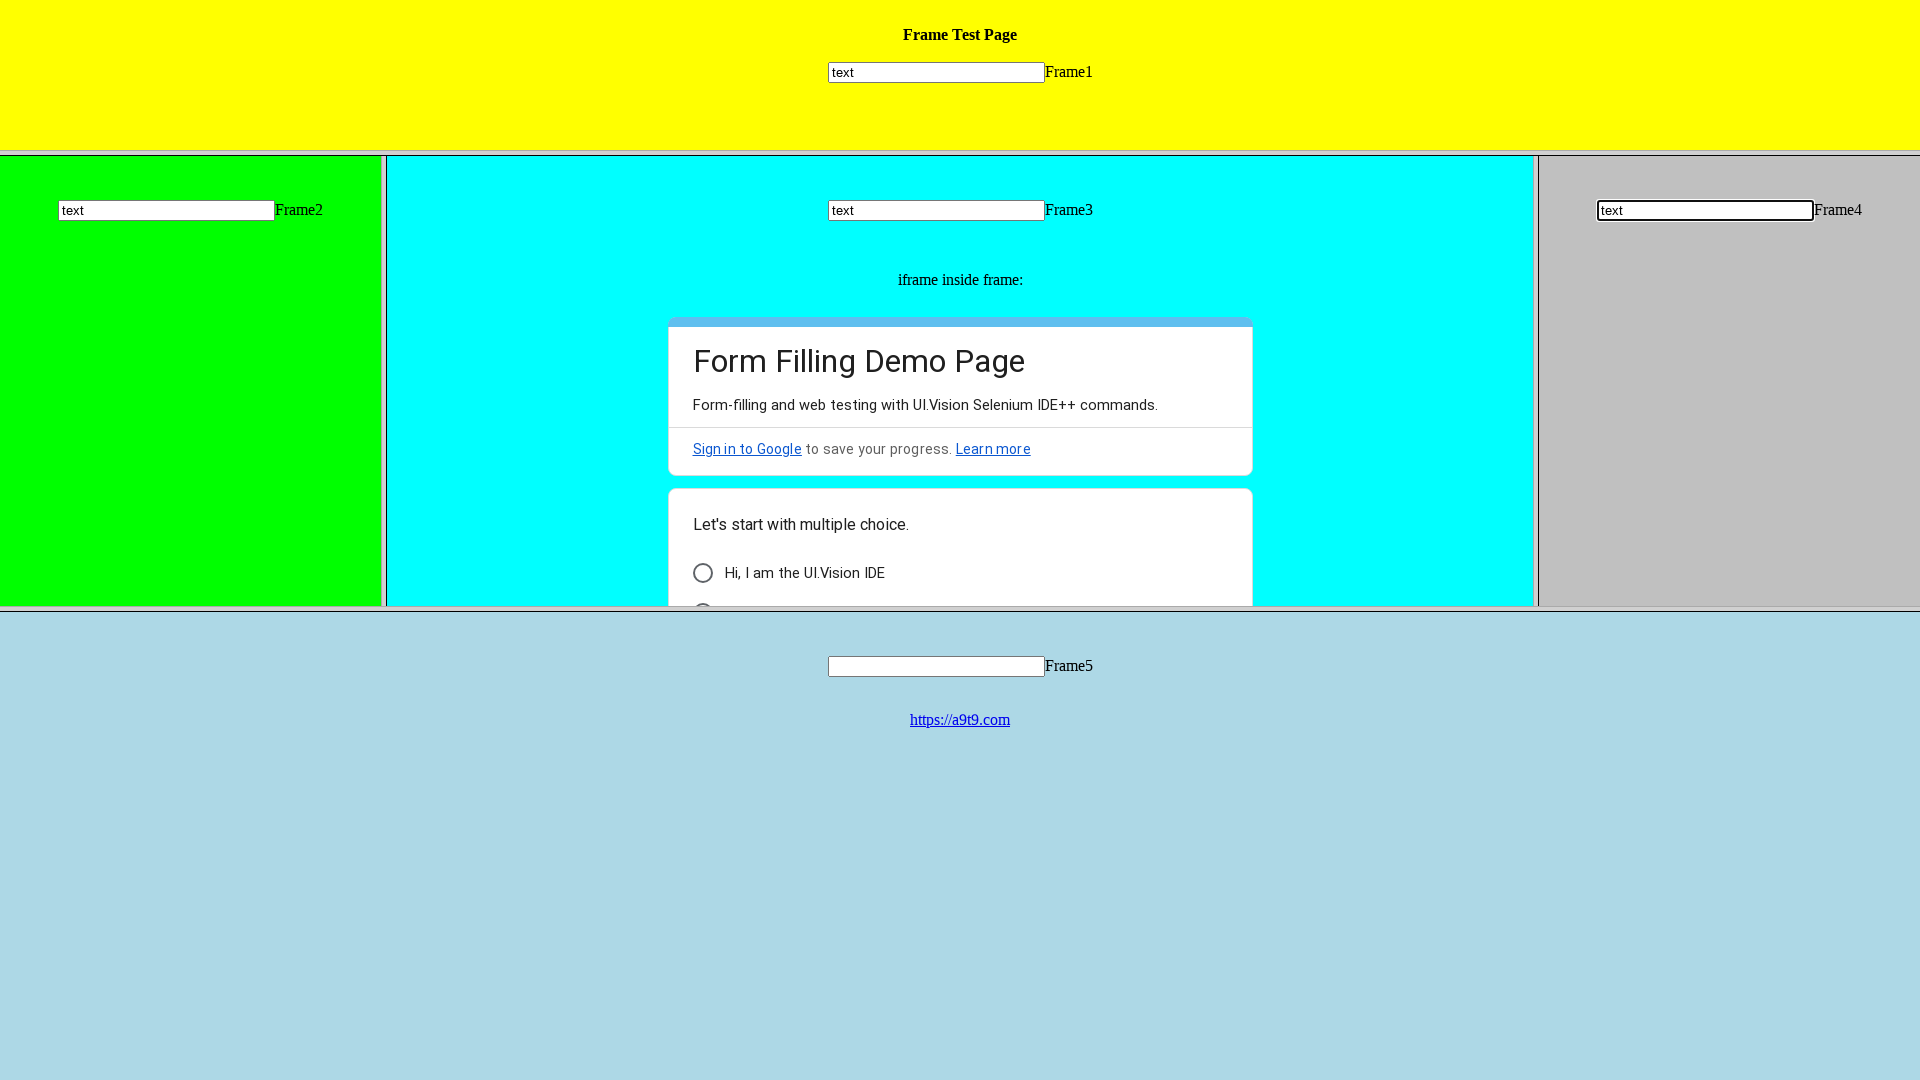

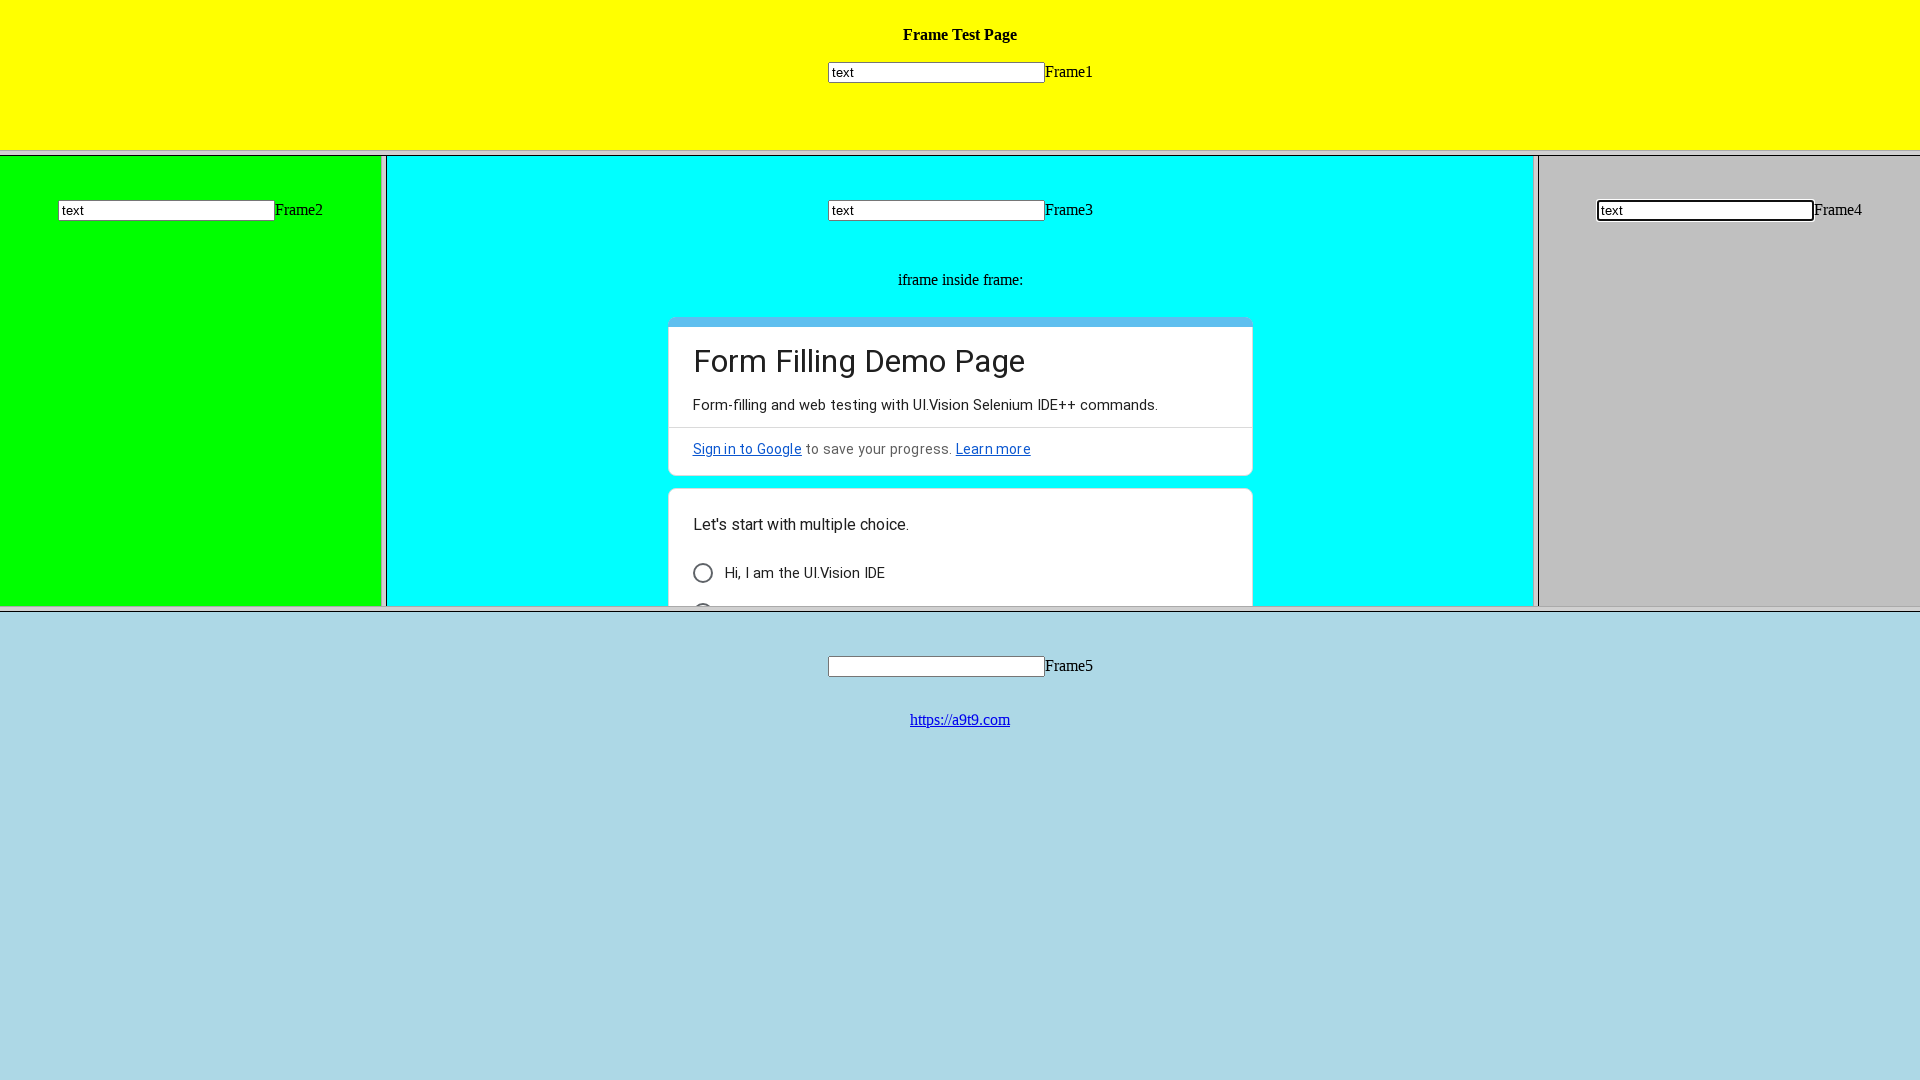